Tests window handling functionality by clicking a button in an iframe that opens a new window, then switching between windows

Starting URL: https://www.w3schools.com/jsref/tryit.asp?filename=tryjsref_win_open

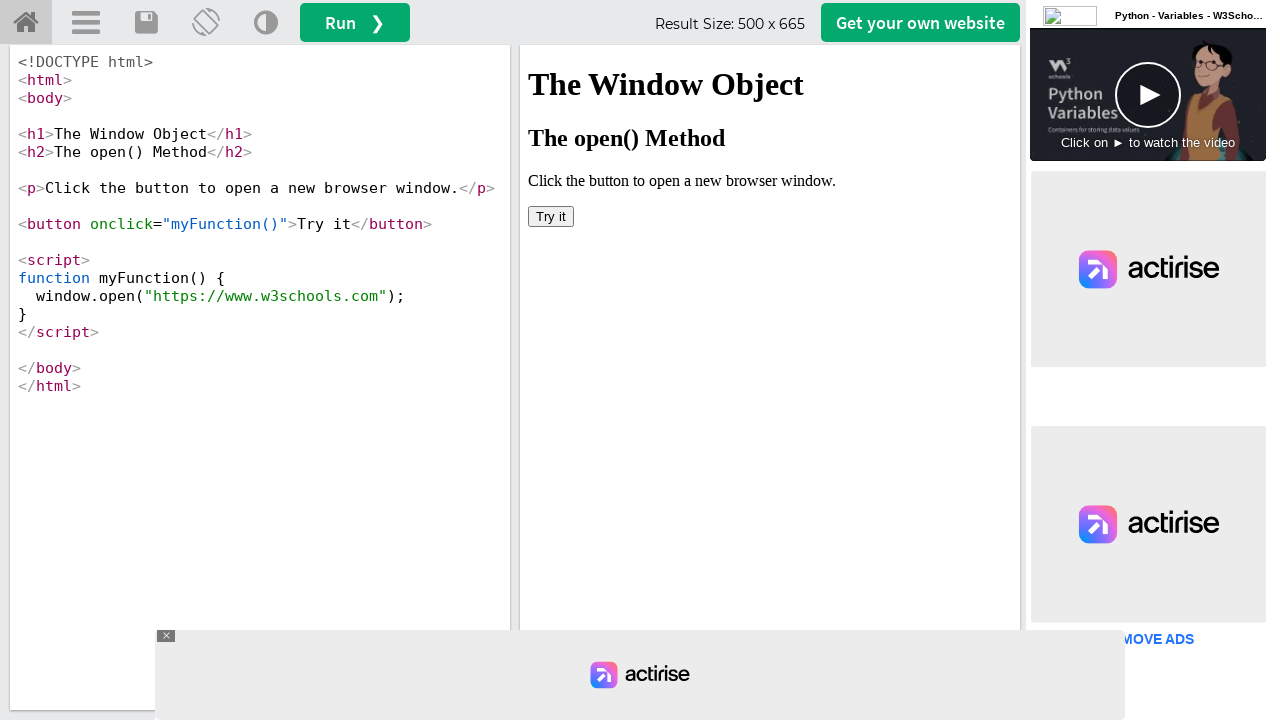

Located iframe with id 'iframeResult' containing the Try it button
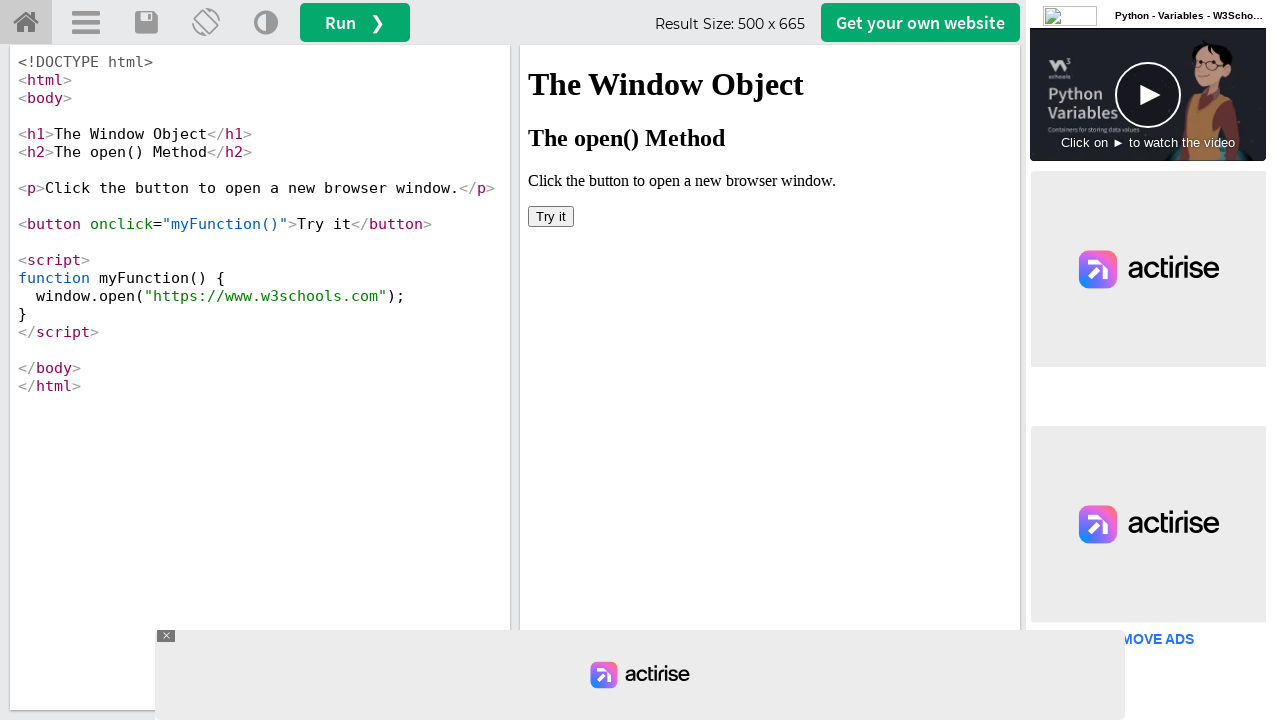

Clicked 'Try it' button in iframe, new window opened at (551, 216) on iframe[id='iframeResult'] >> internal:control=enter-frame >> button:text('Try it
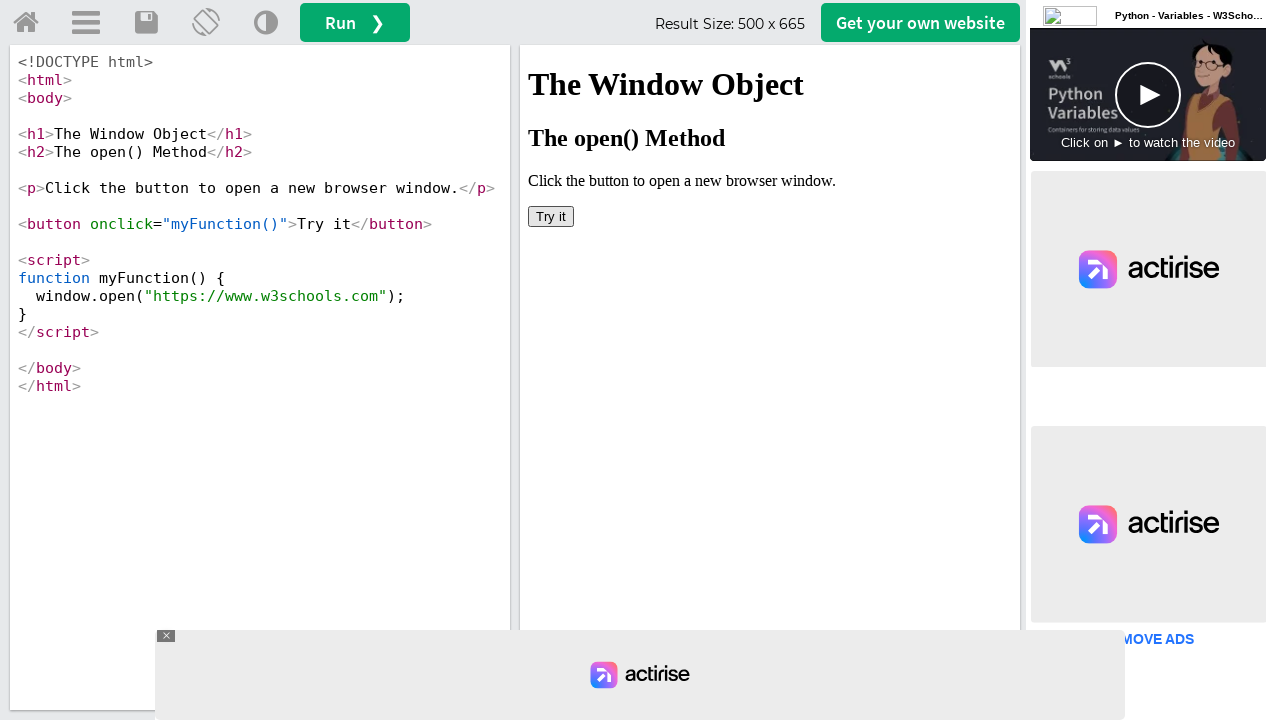

New window loaded successfully
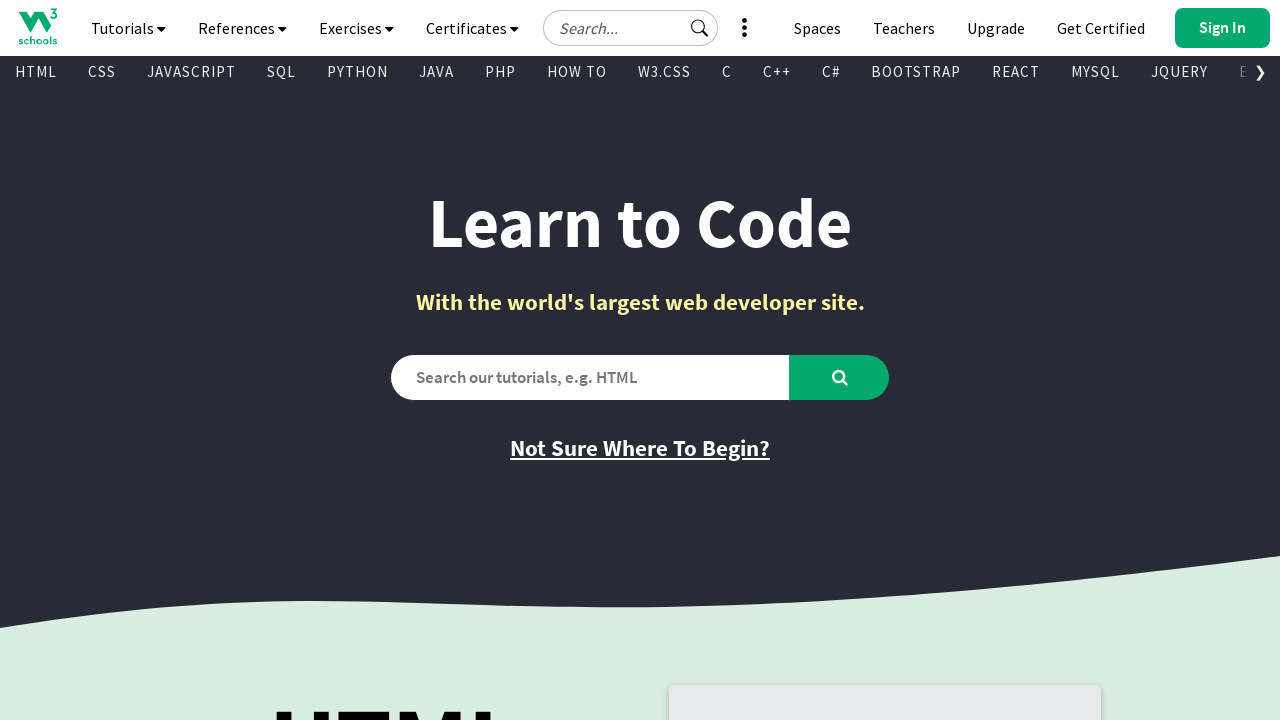

Retrieved URL: https://www.w3schools.com/ and title: <bound method Page.title of <Page url='https://www.w3schools.com/'>> from new window
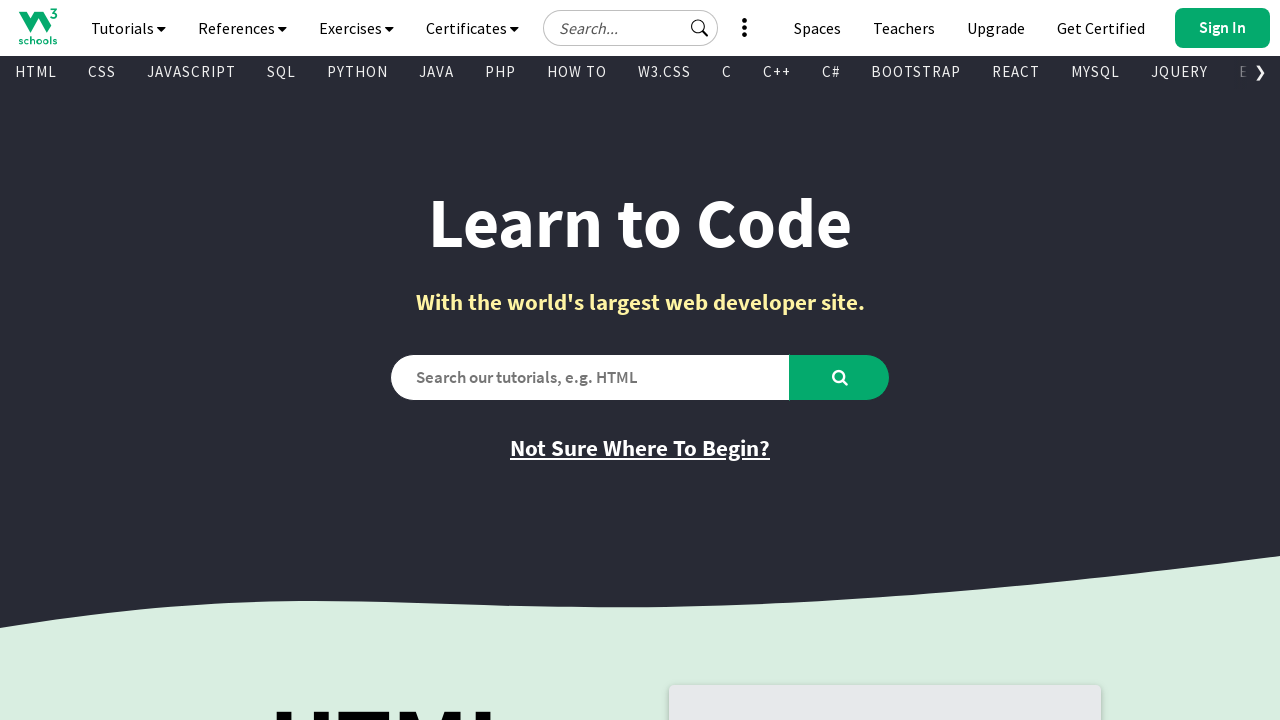

Closed the new window
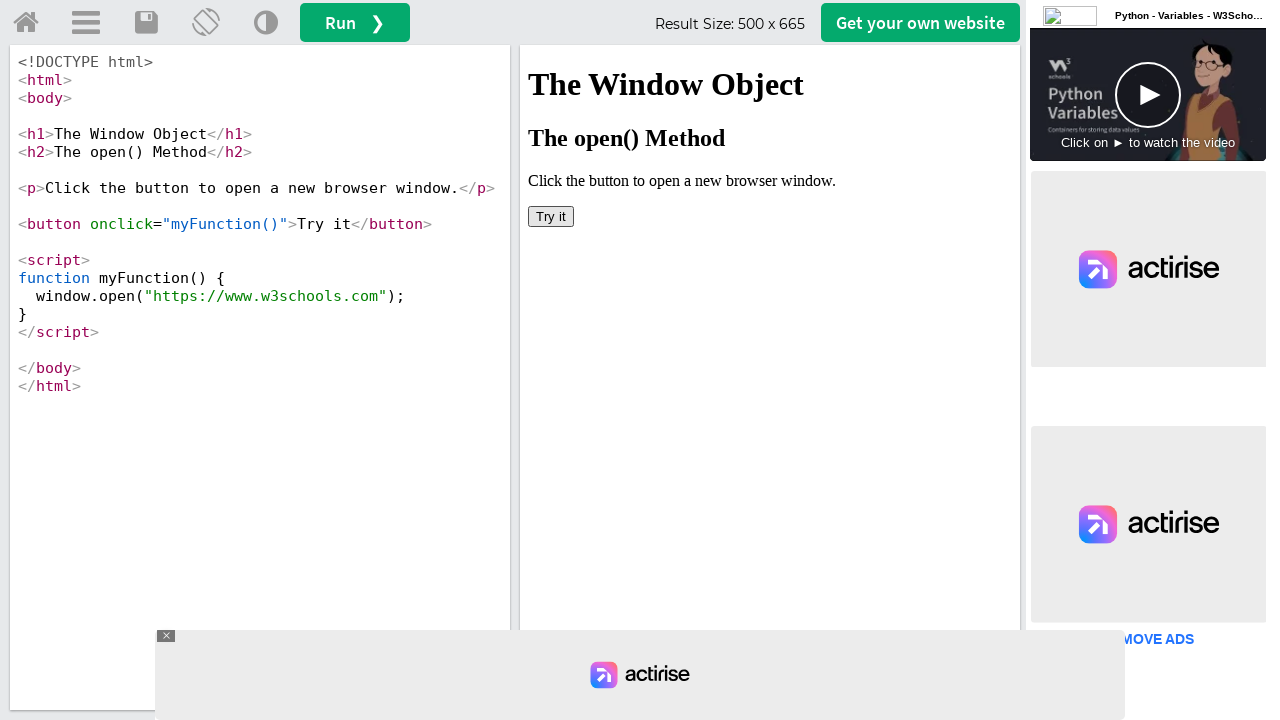

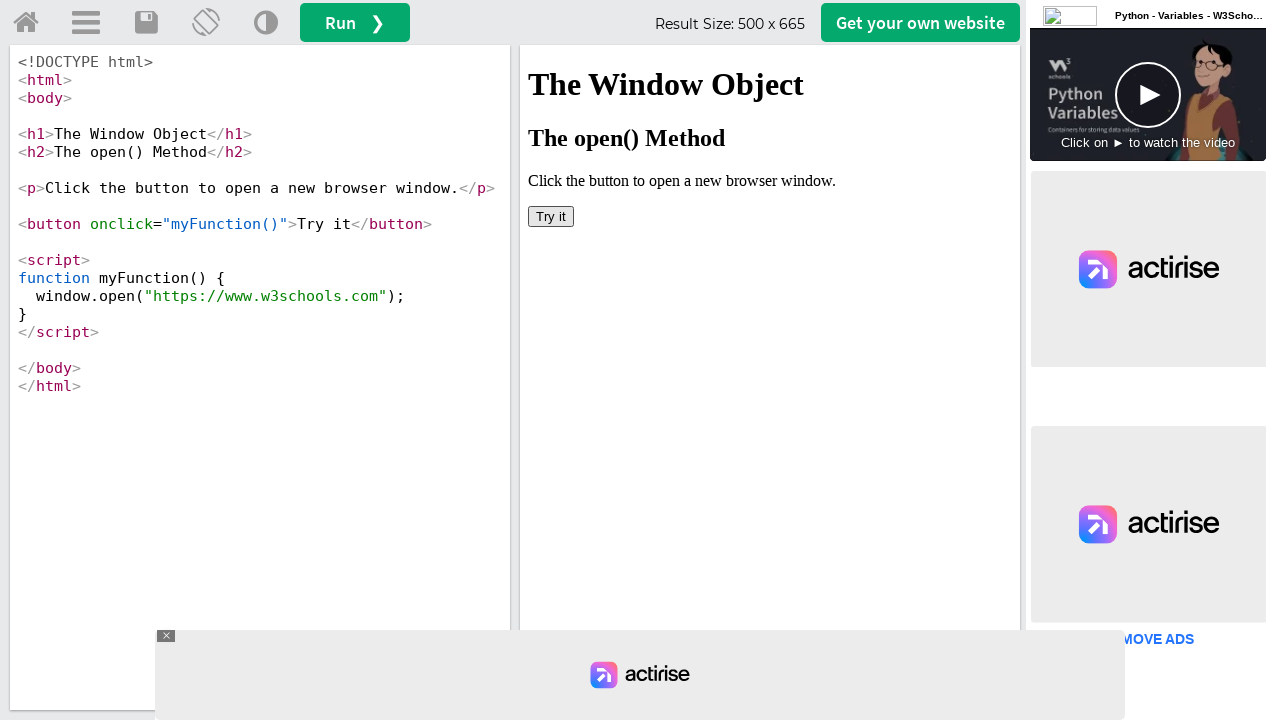